Solves a math problem by extracting a value from an image element, calculating the result, and submitting the answer along with checkbox and radio button selections

Starting URL: https://suninjuly.github.io/get_attribute.html

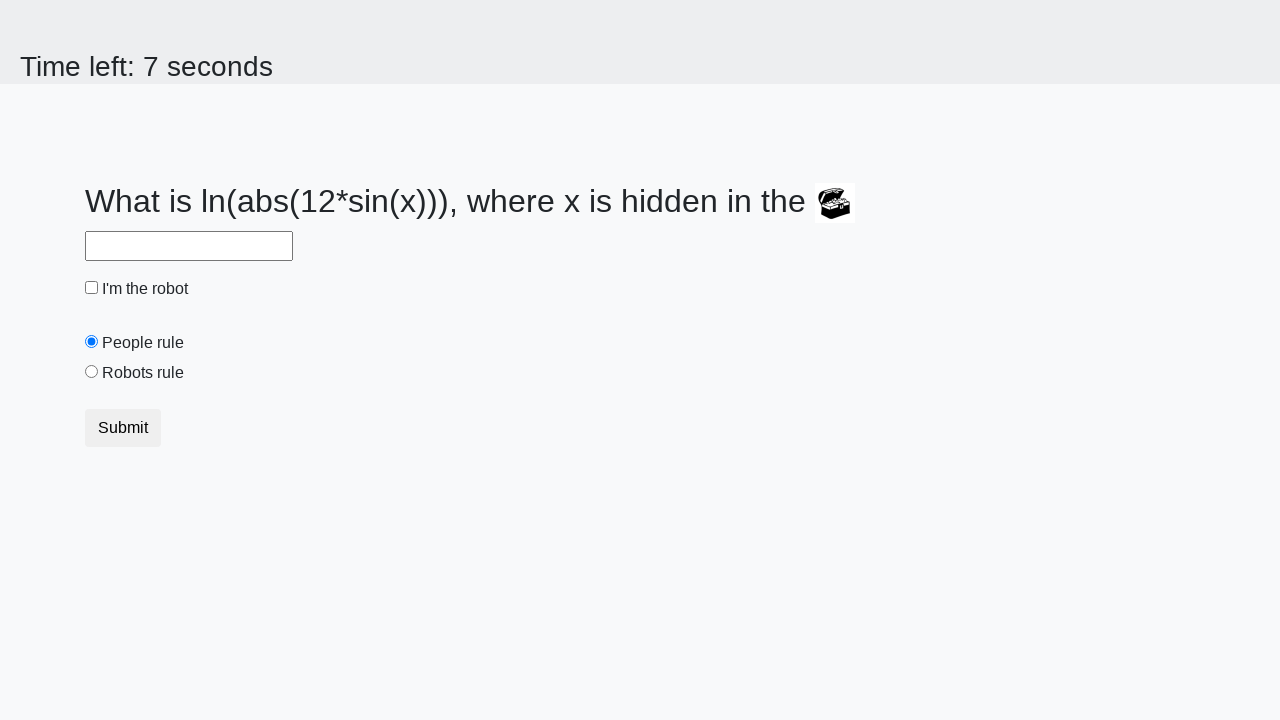

Located the chest image element
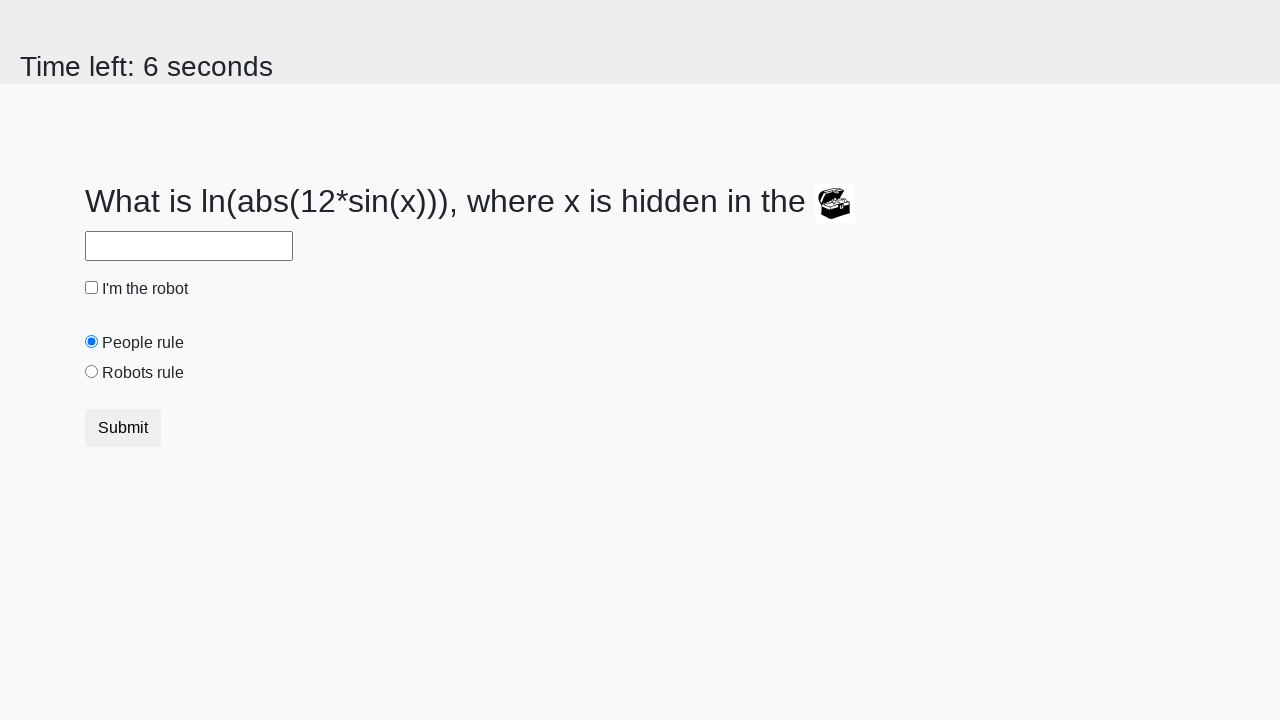

Extracted valuex attribute from chest image
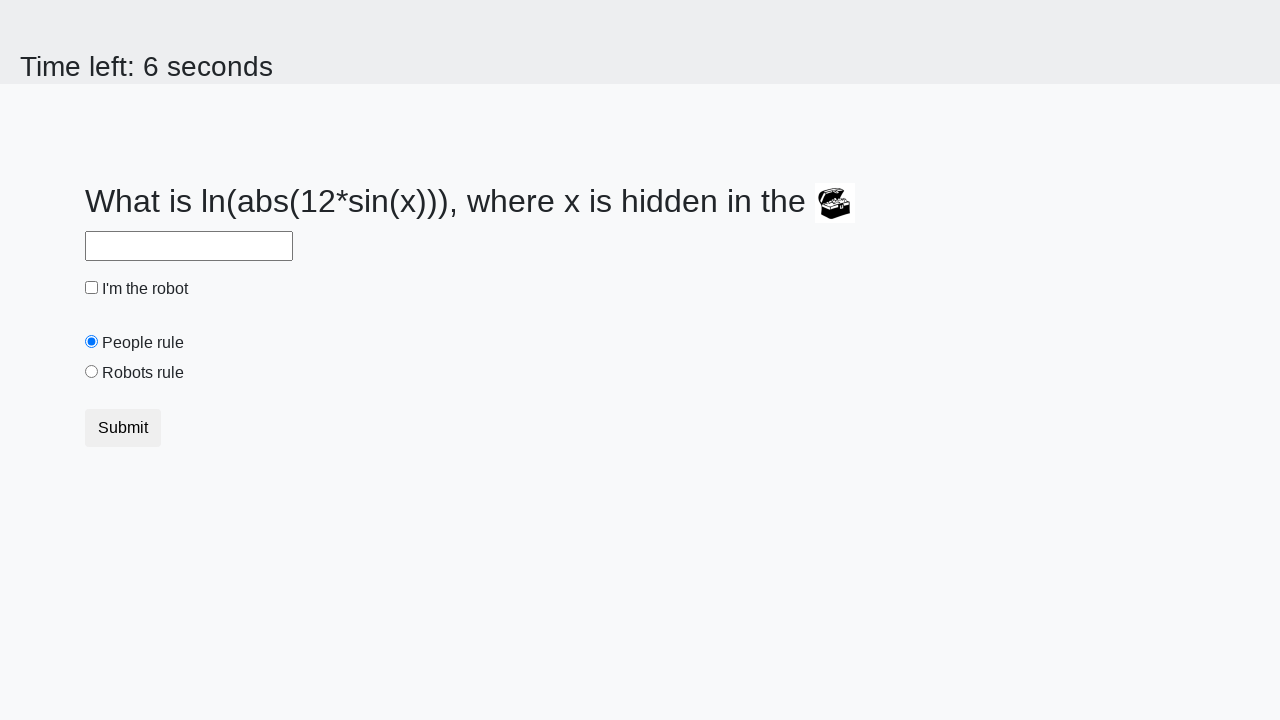

Calculated mathematical result: log(abs(12*sin(131))) = 2.276163152155296
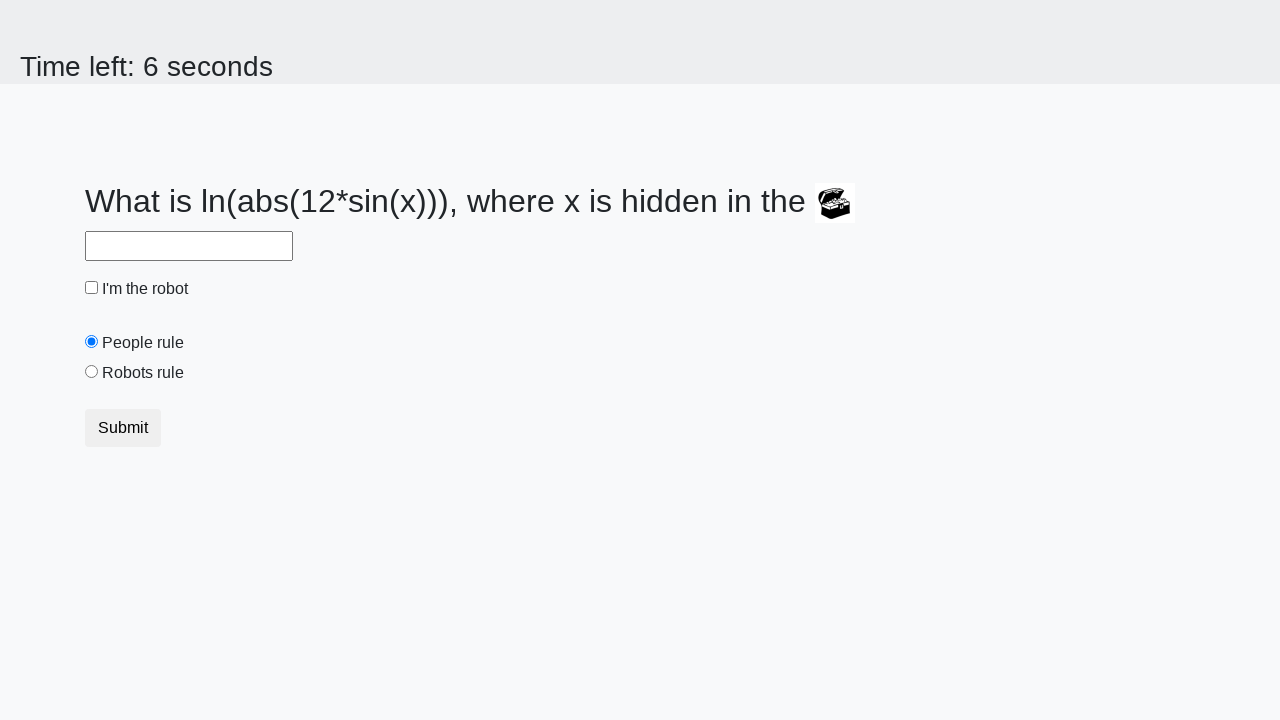

Filled answer field with calculated value: 2.276163152155296 on #answer
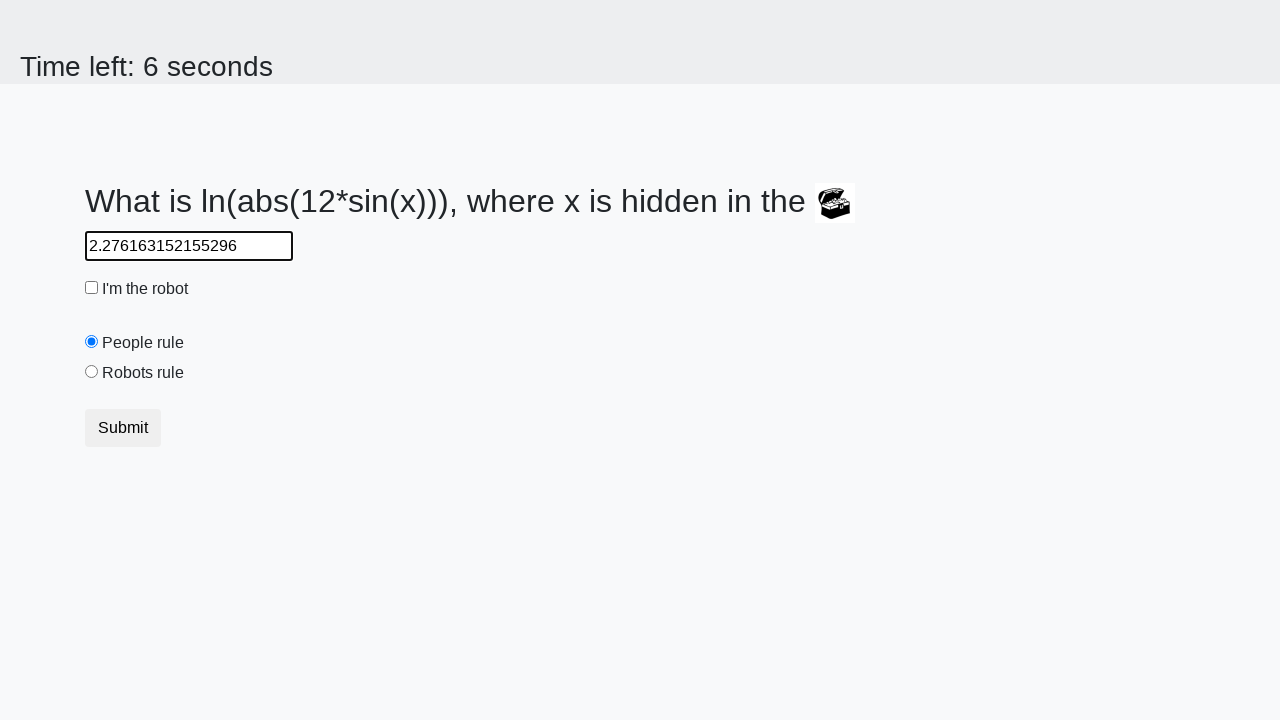

Checked the robot checkbox at (92, 288) on #robotCheckbox
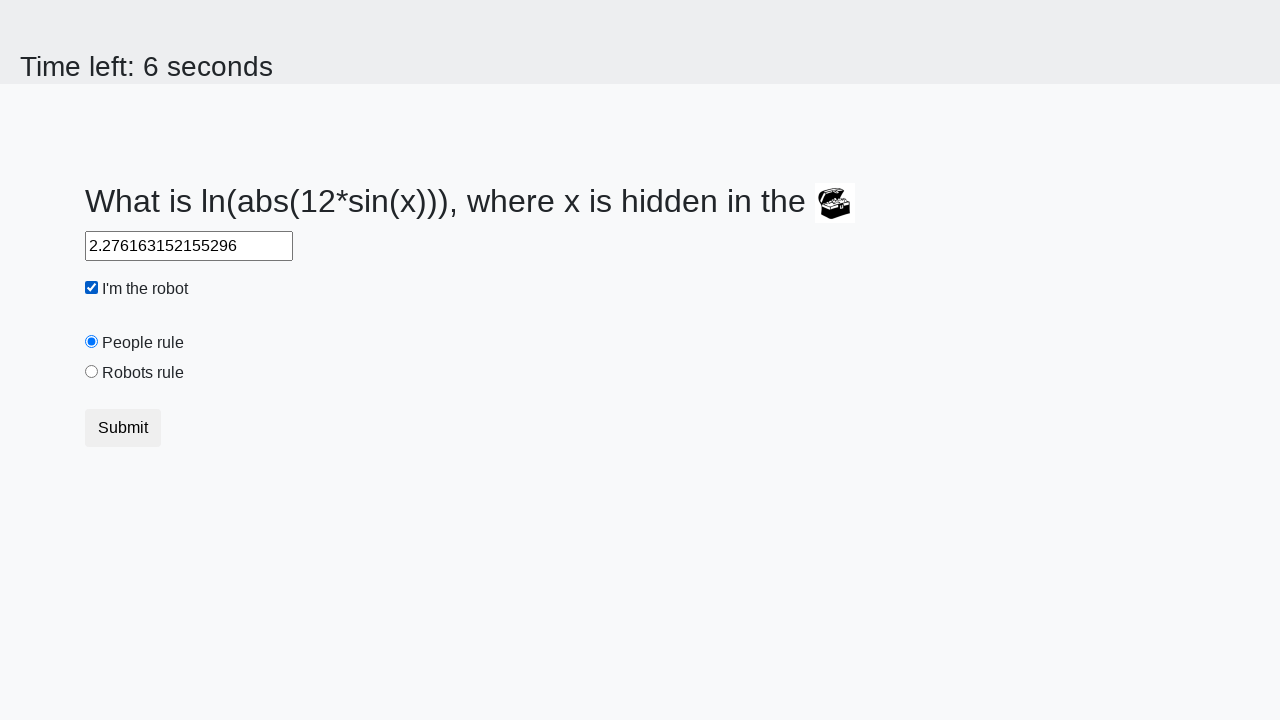

Selected the robots rule radio button at (92, 372) on #robotsRule
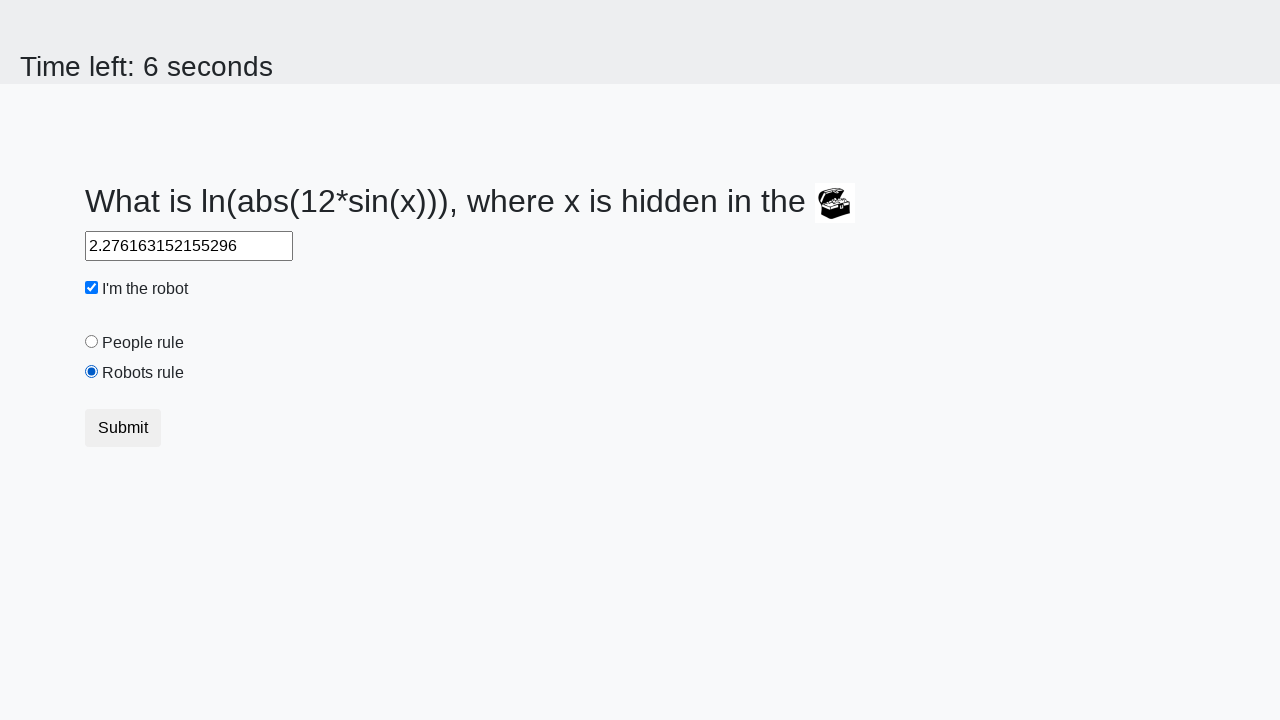

Clicked submit button to submit the form at (123, 428) on [type="submit"]
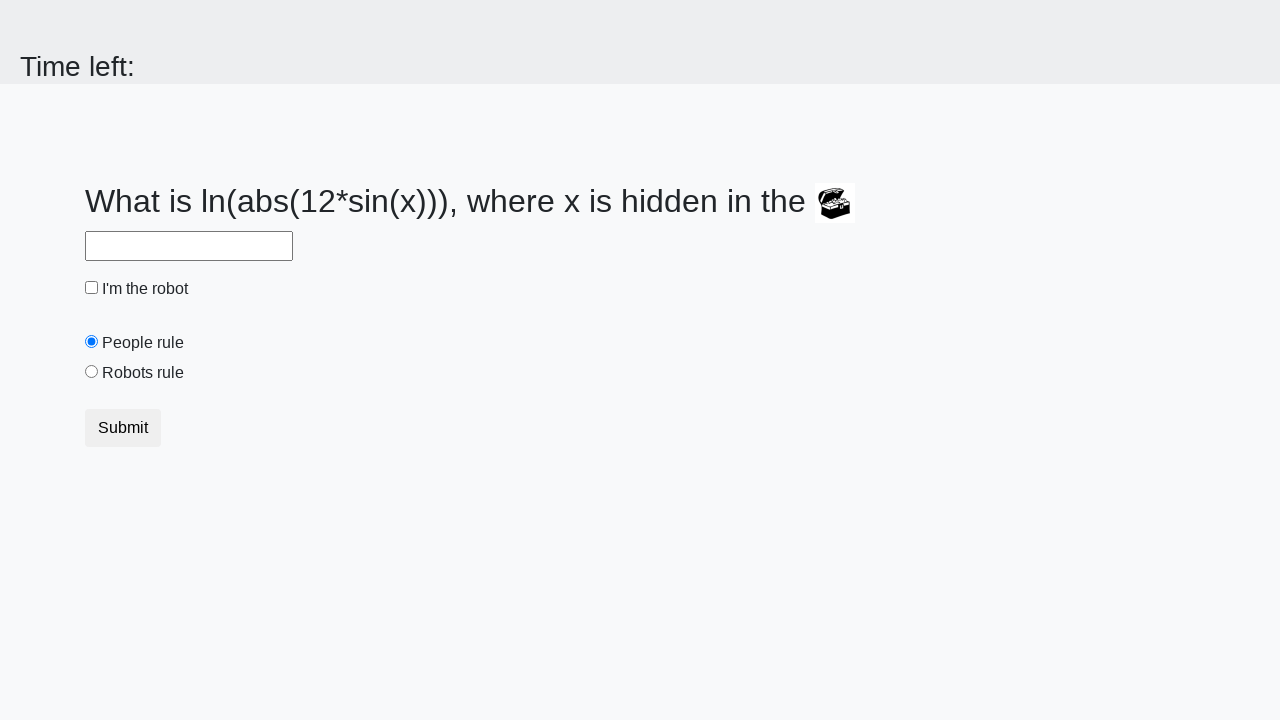

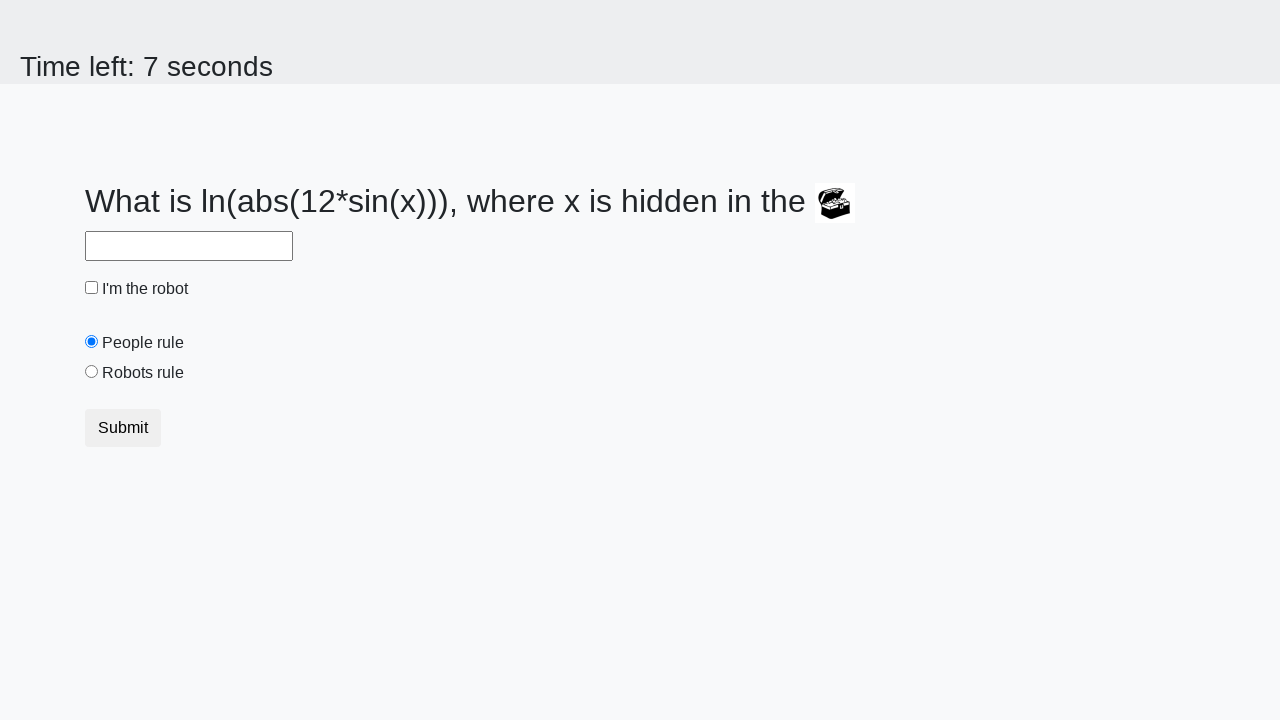